Tests the JPL Space image gallery by clicking the full image button to display the featured image in a lightbox

Starting URL: https://data-class-jpl-space.s3.amazonaws.com/JPL_Space/index.html

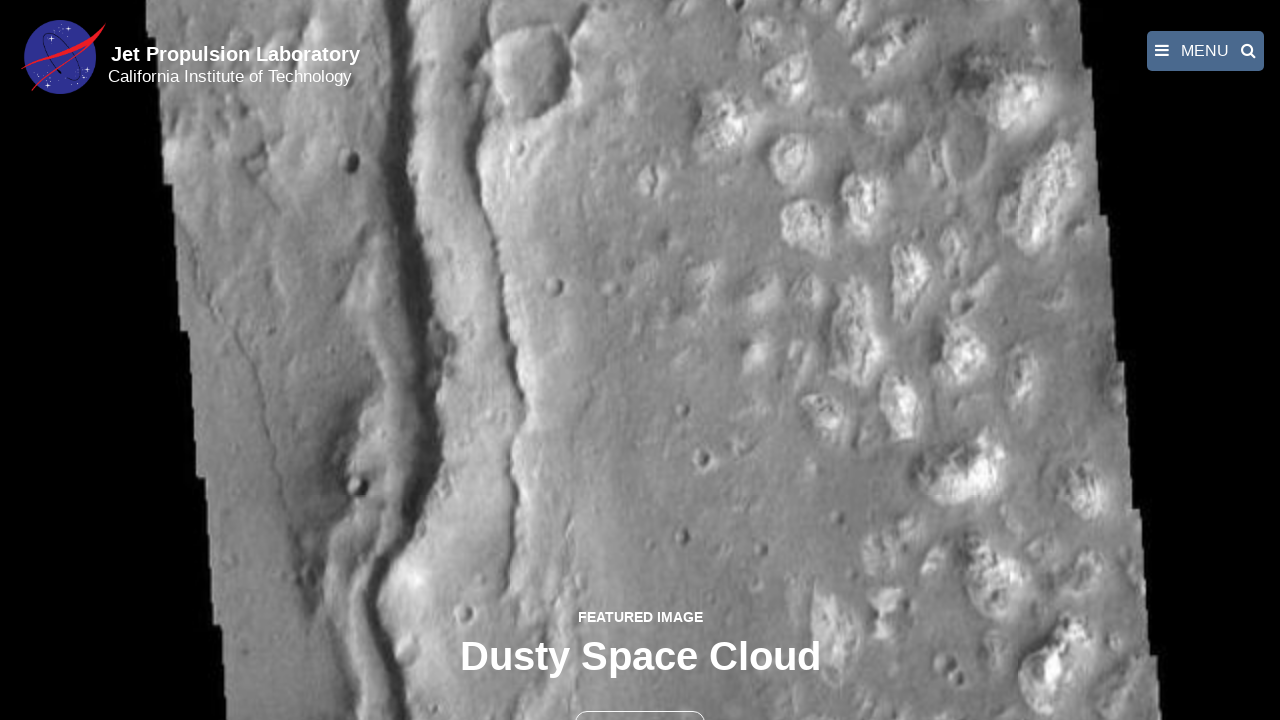

Navigated to JPL Space image gallery
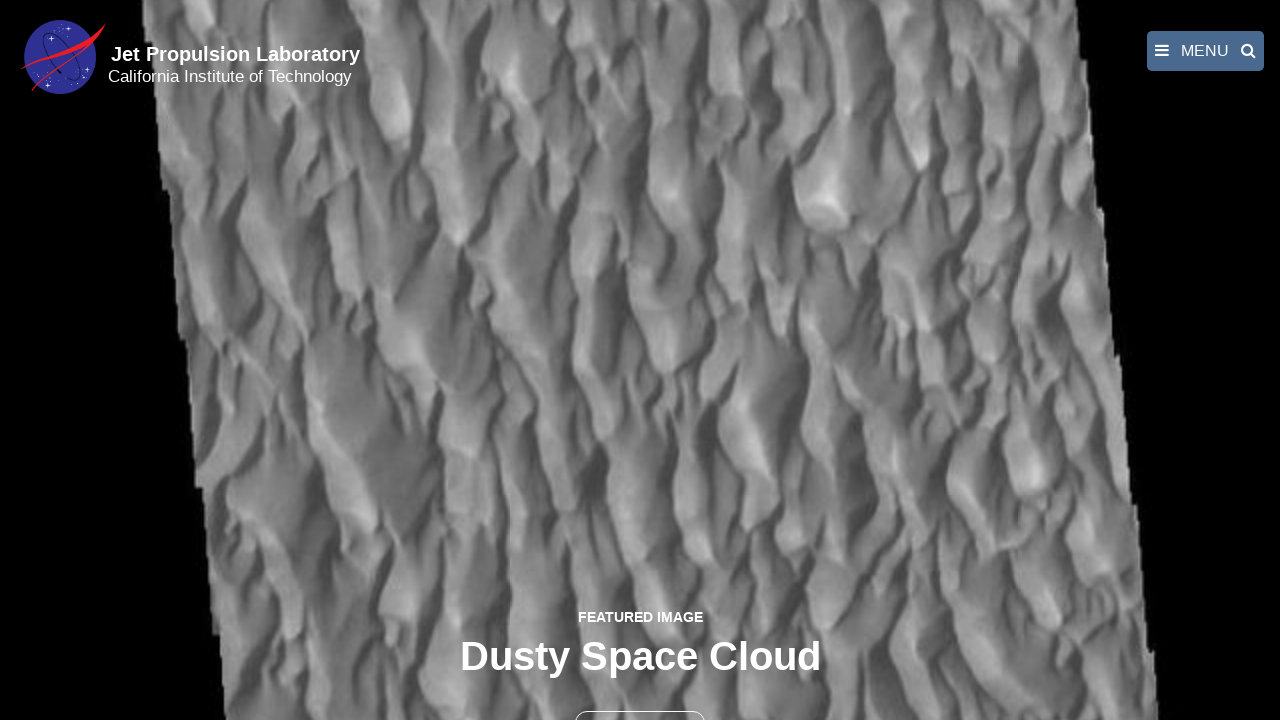

Clicked the full image button to open lightbox at (640, 699) on button >> nth=1
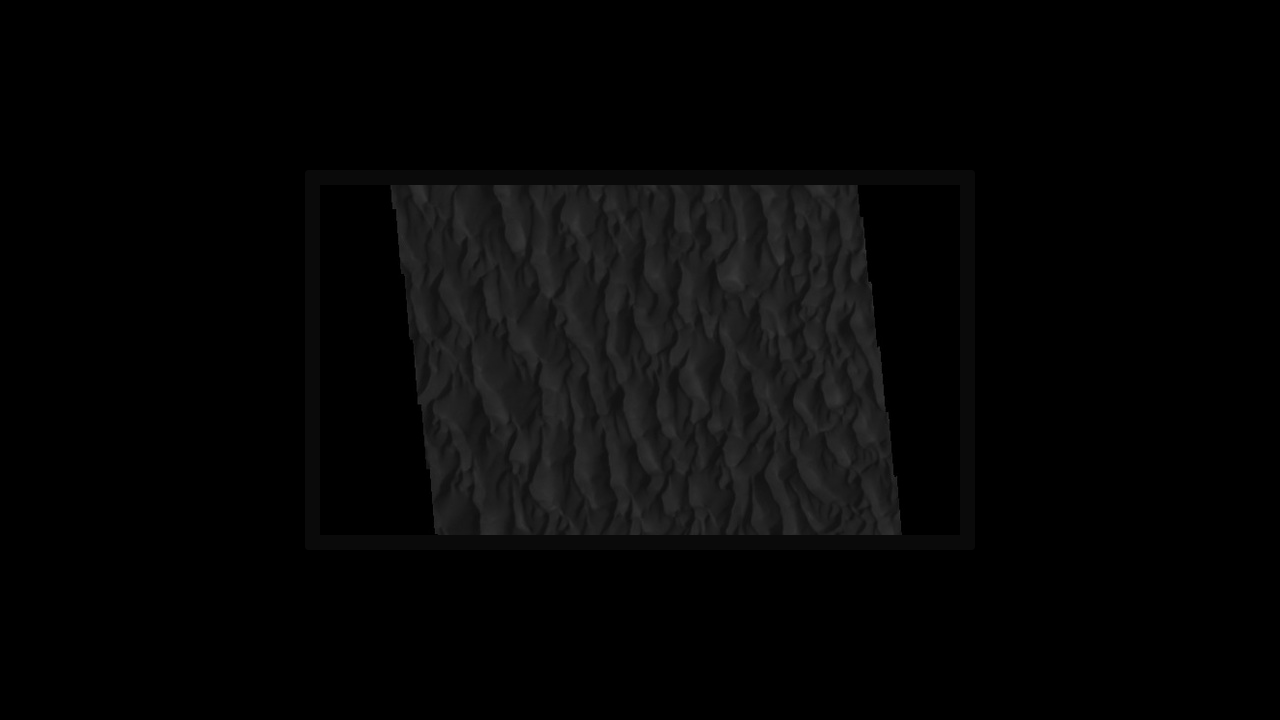

Featured image loaded in lightbox
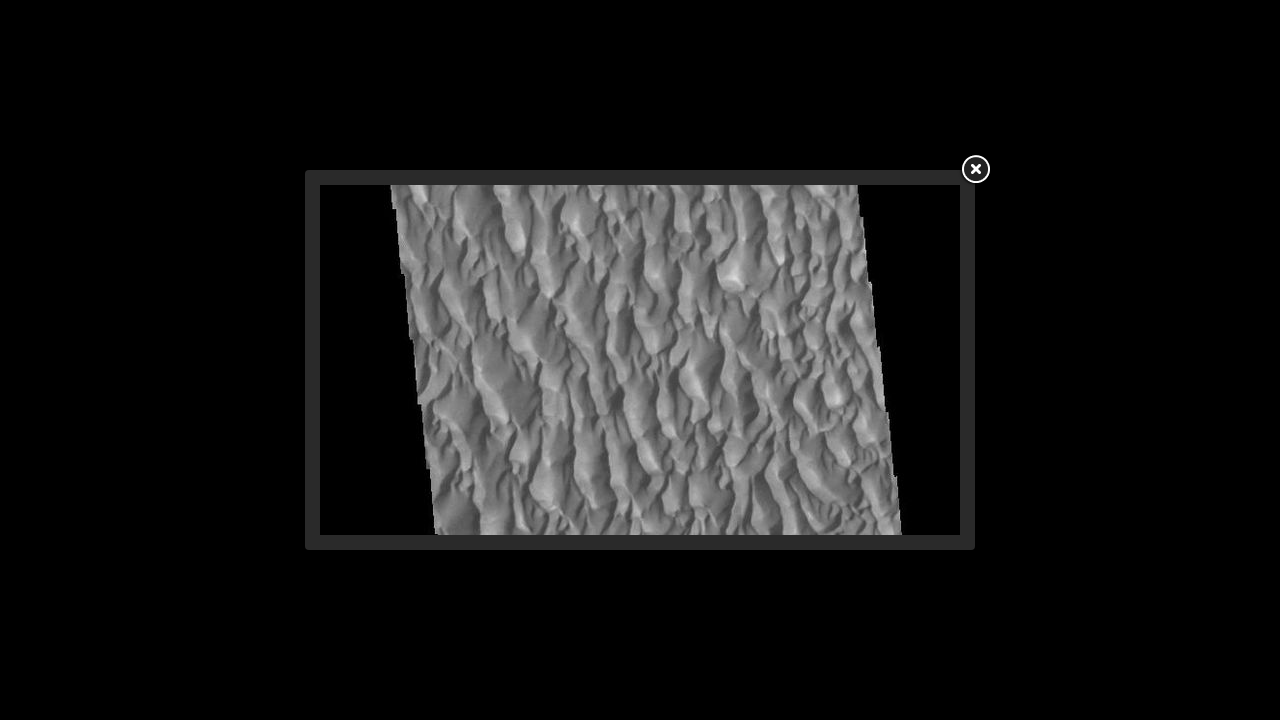

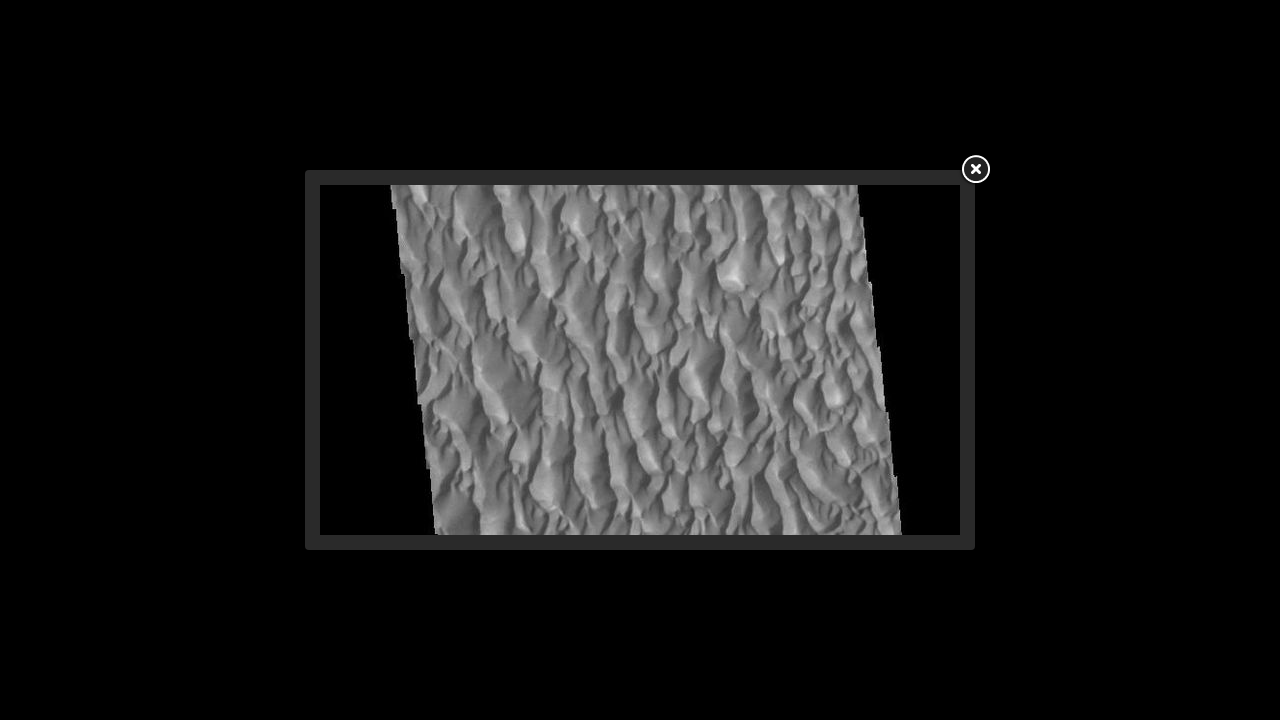